Tests registering a medicine with limited stock and then attempting to sell more than available, verifying the insufficient stock error.

Starting URL: https://loismiguel15.github.io/farmacia/?classId=6af7bdb9-1401-486f-a029-2ec8ab7d1110&assignmentId=305218df-2c0f-4cd3-886e-14f9fce75209&submissionId=6fe38fef-ca98-4906-fd2b-4d32196890cb

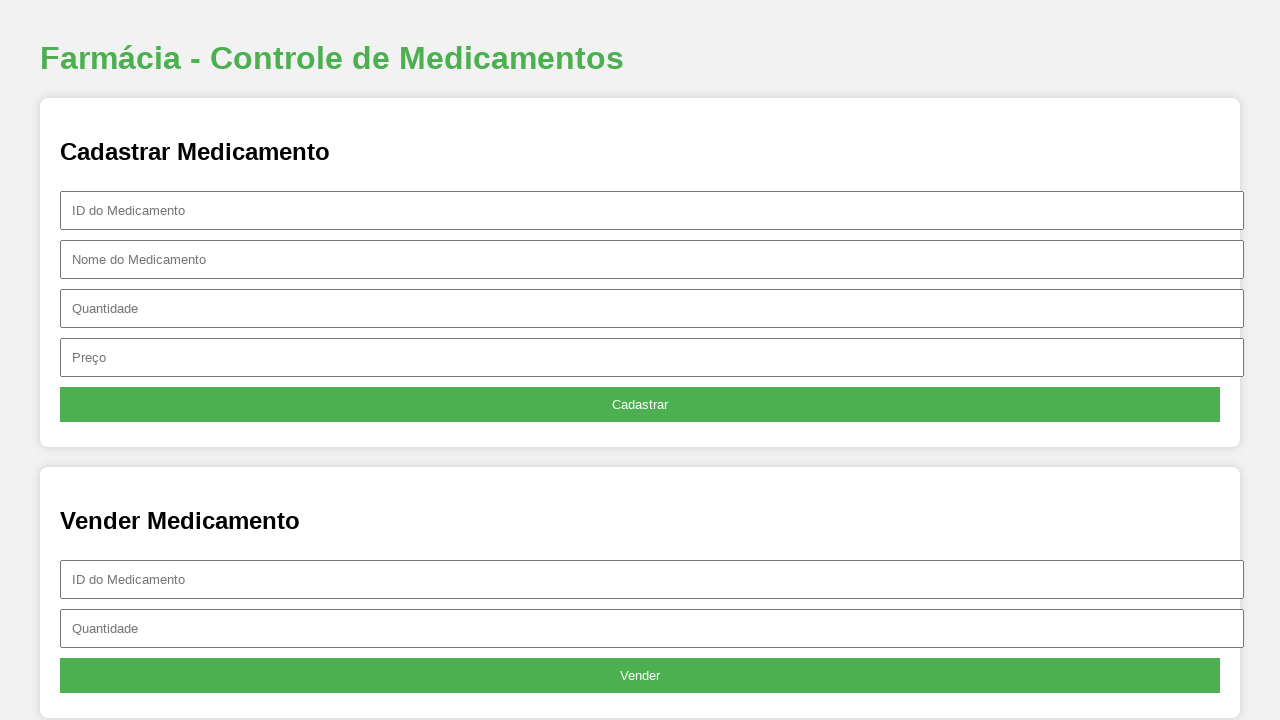

Set up dialog handler to accept alerts
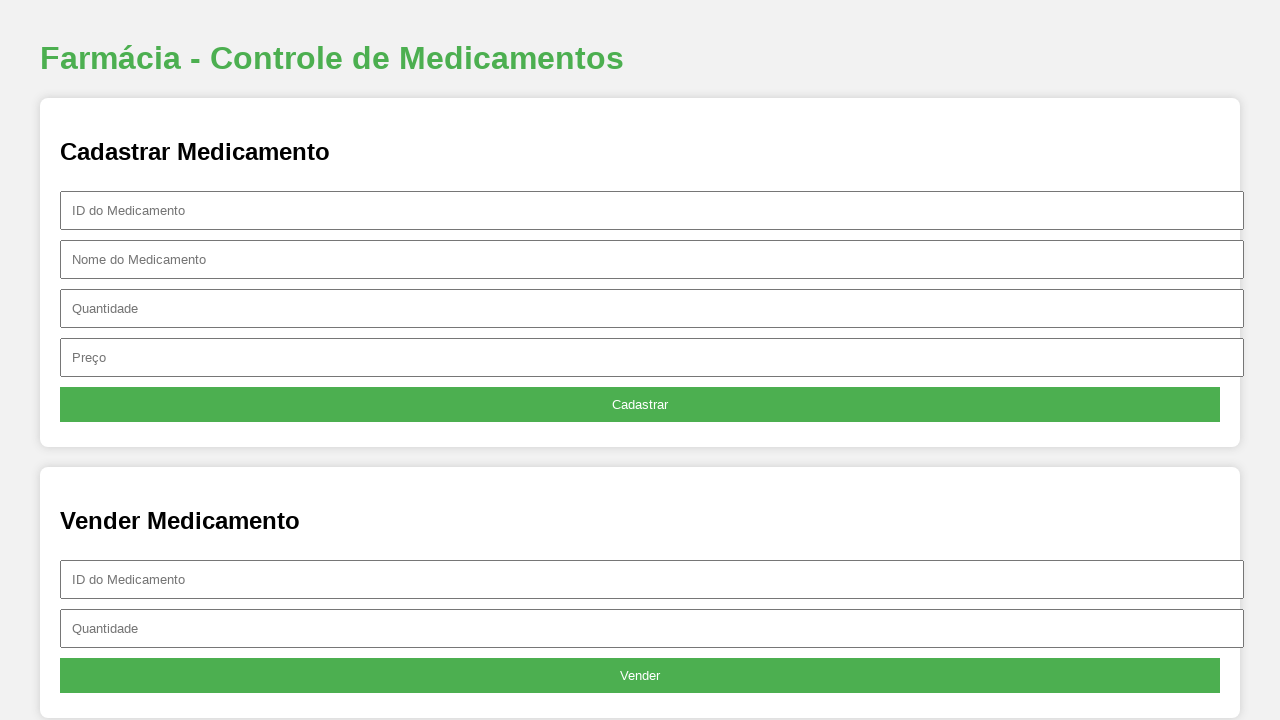

Filled medicine ID field with 'INT002' on #id
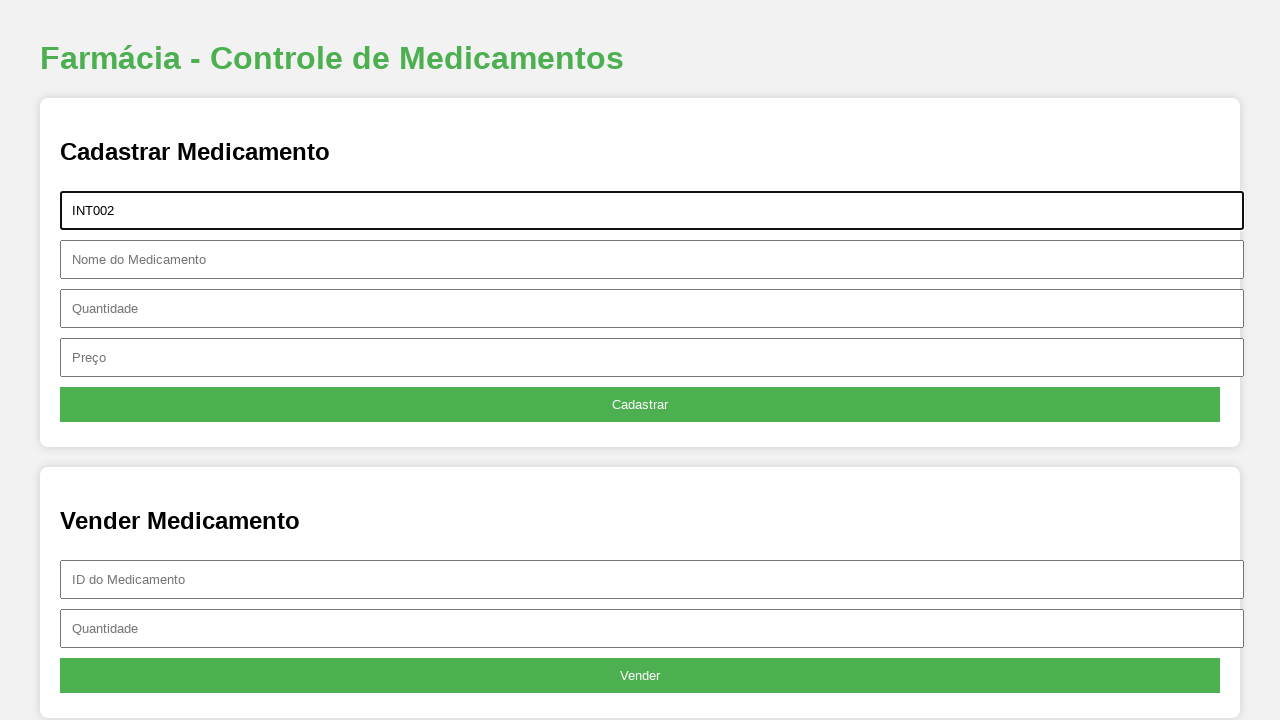

Filled medicine name field with 'EstoqueBaixo' on #nome
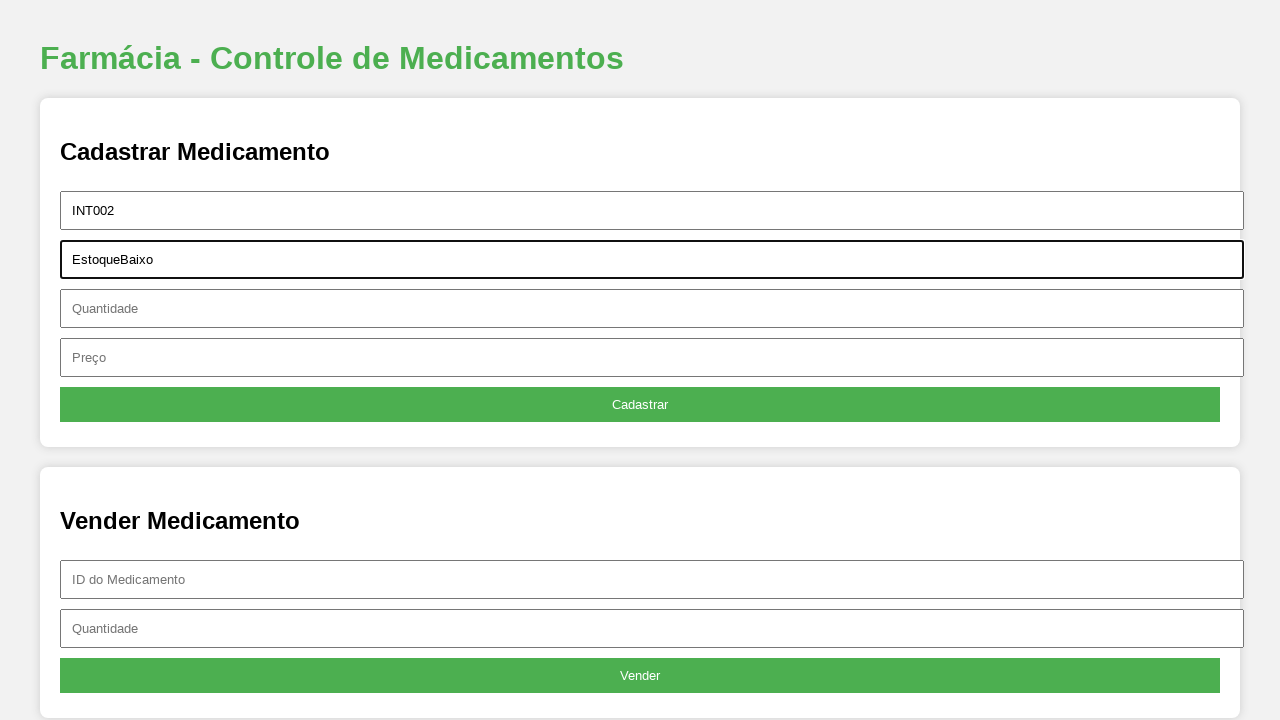

Filled quantity field with '2' on #quantidade
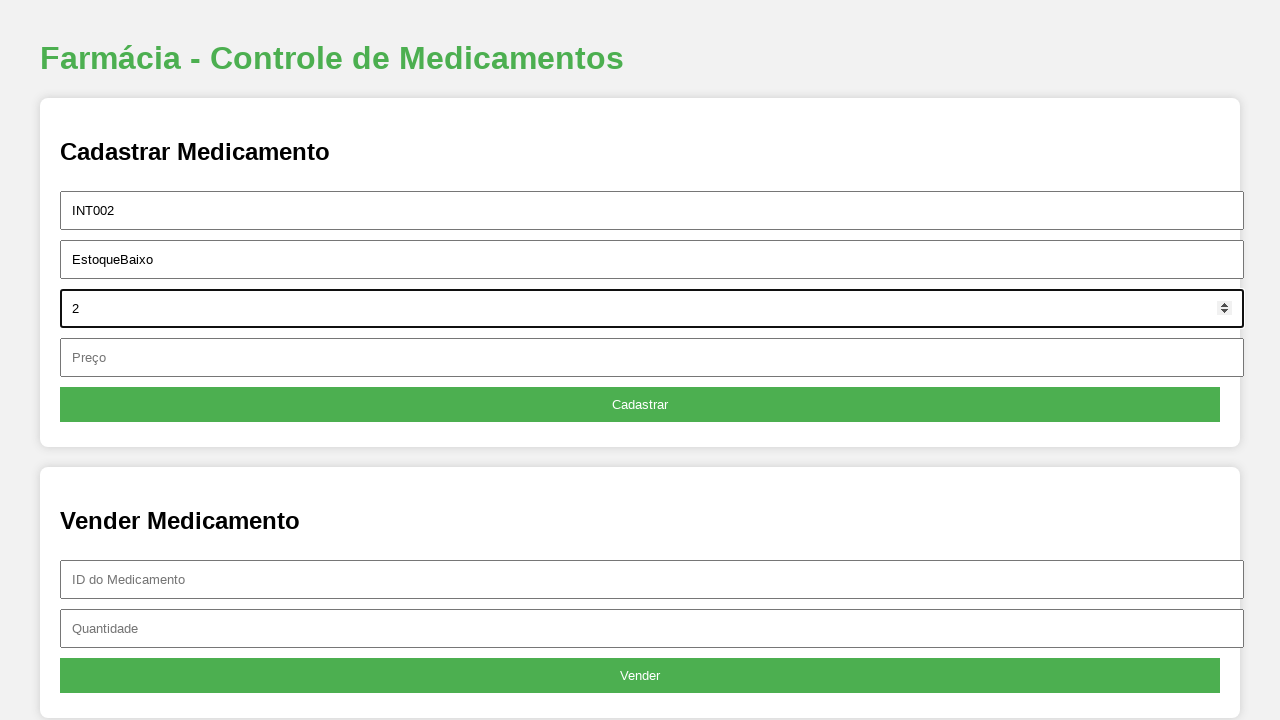

Filled price field with '10' on #preco
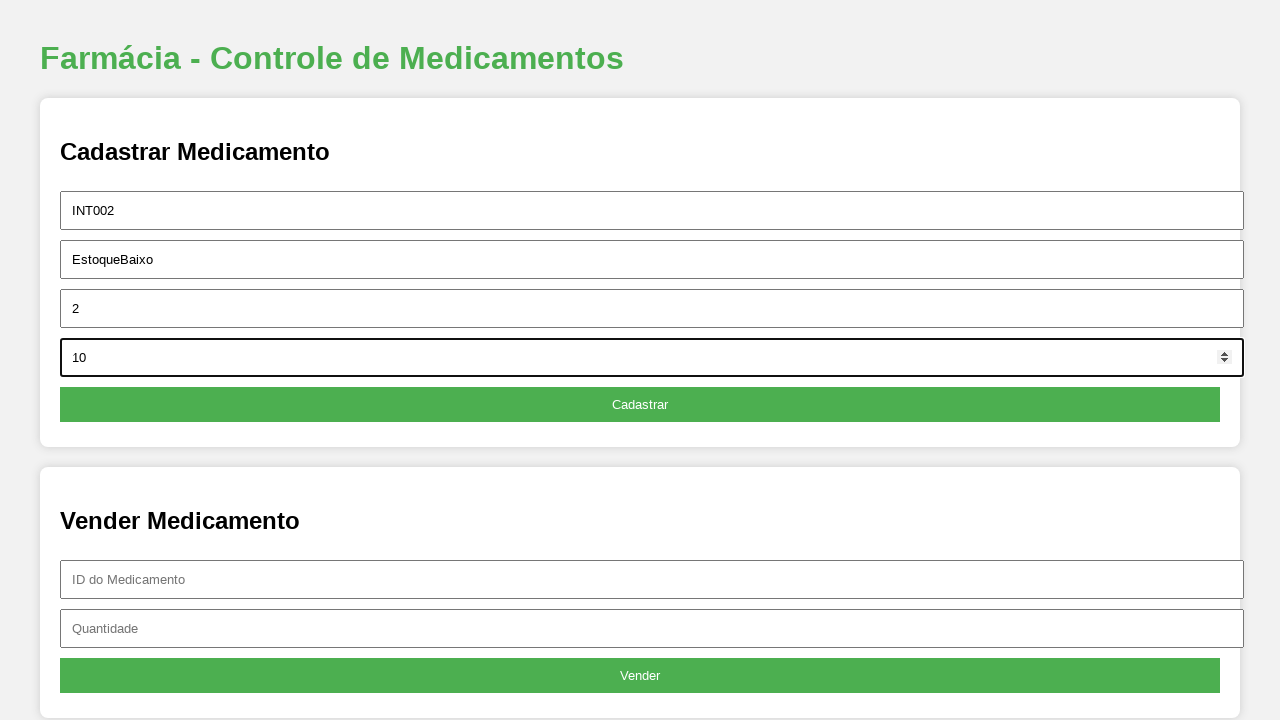

Clicked medicine registration button at (640, 405) on button:nth-child(6)
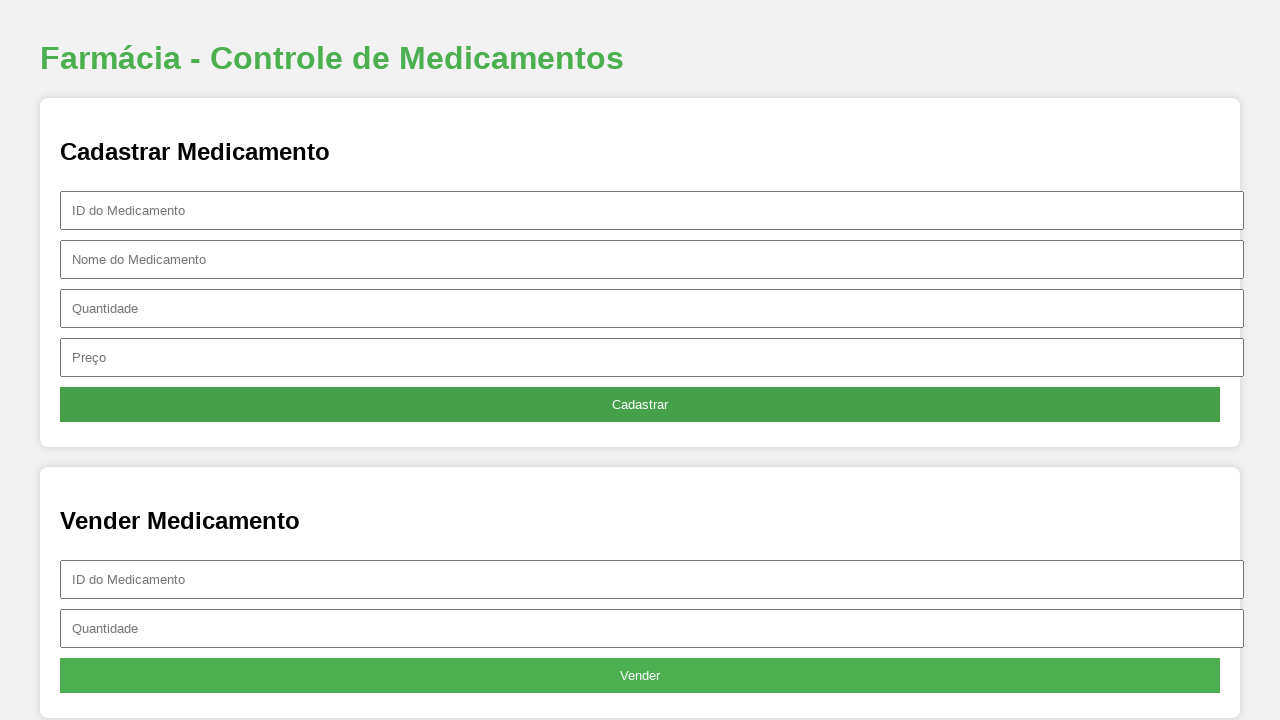

Waited for registration confirmation alert
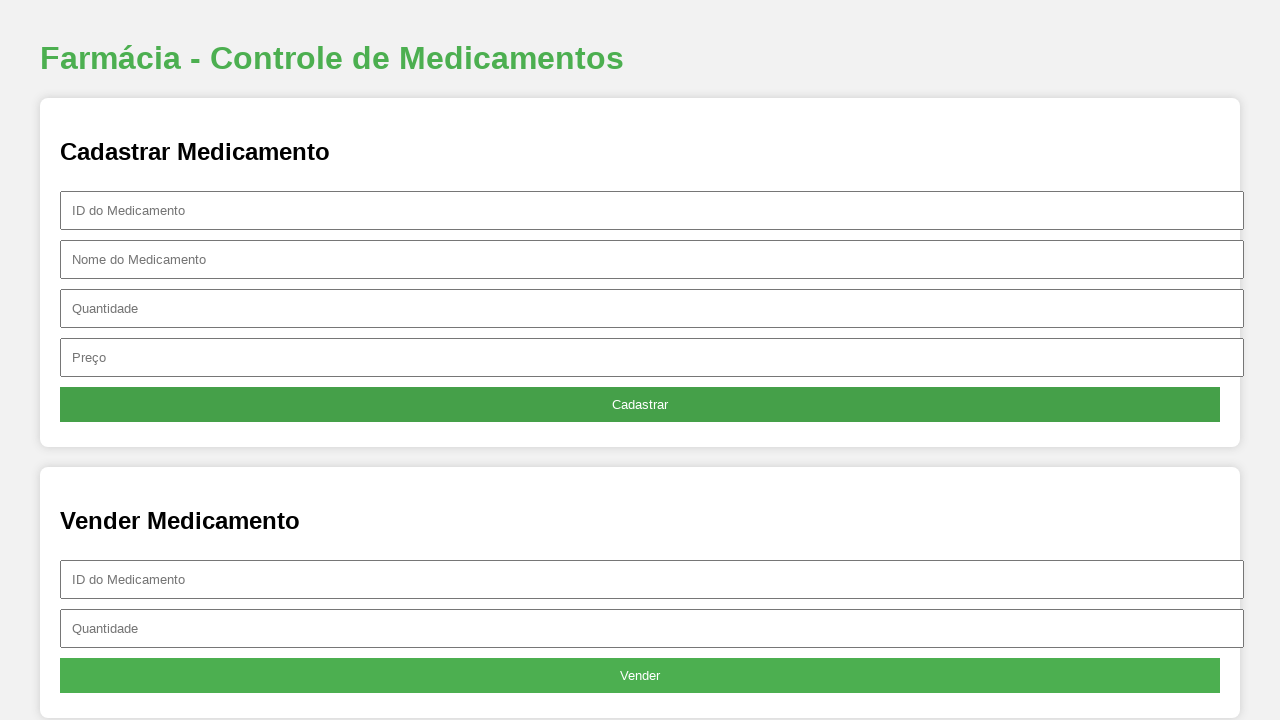

Filled sale medicine ID field with 'INT002' on #idVenda
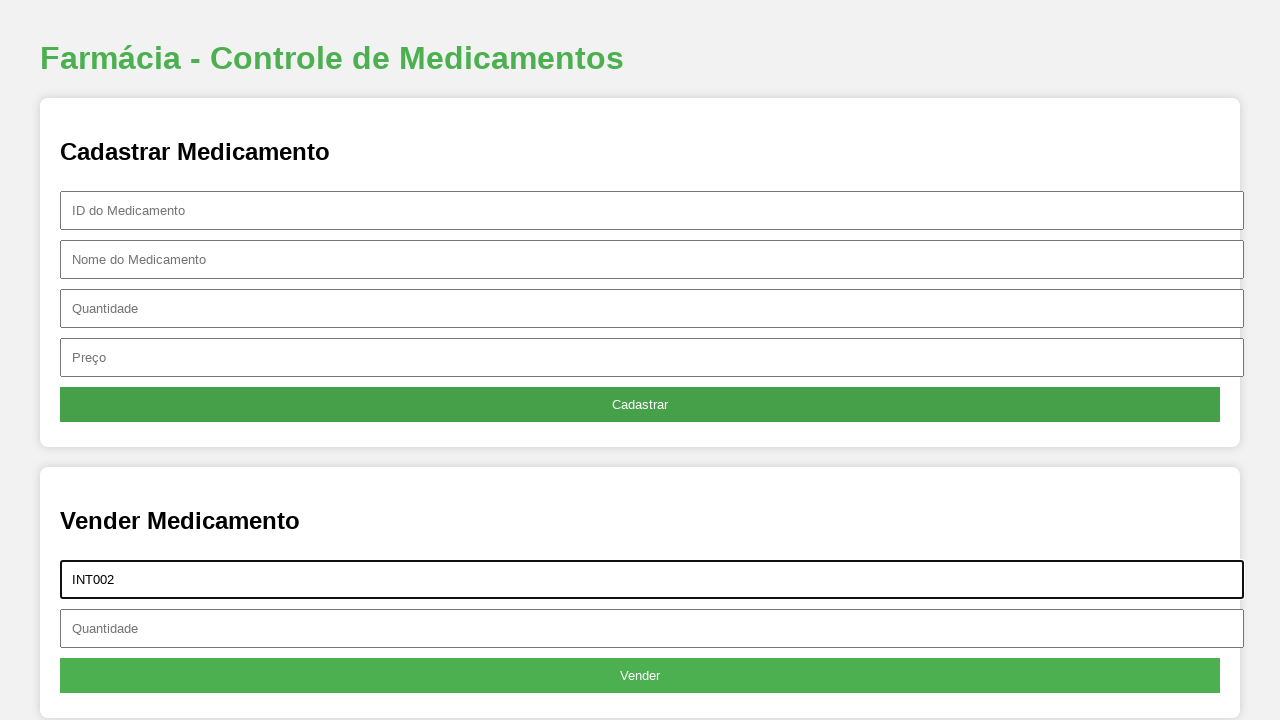

Filled sale quantity field with '3' (exceeding available stock of 2) on #quantidadeVenda
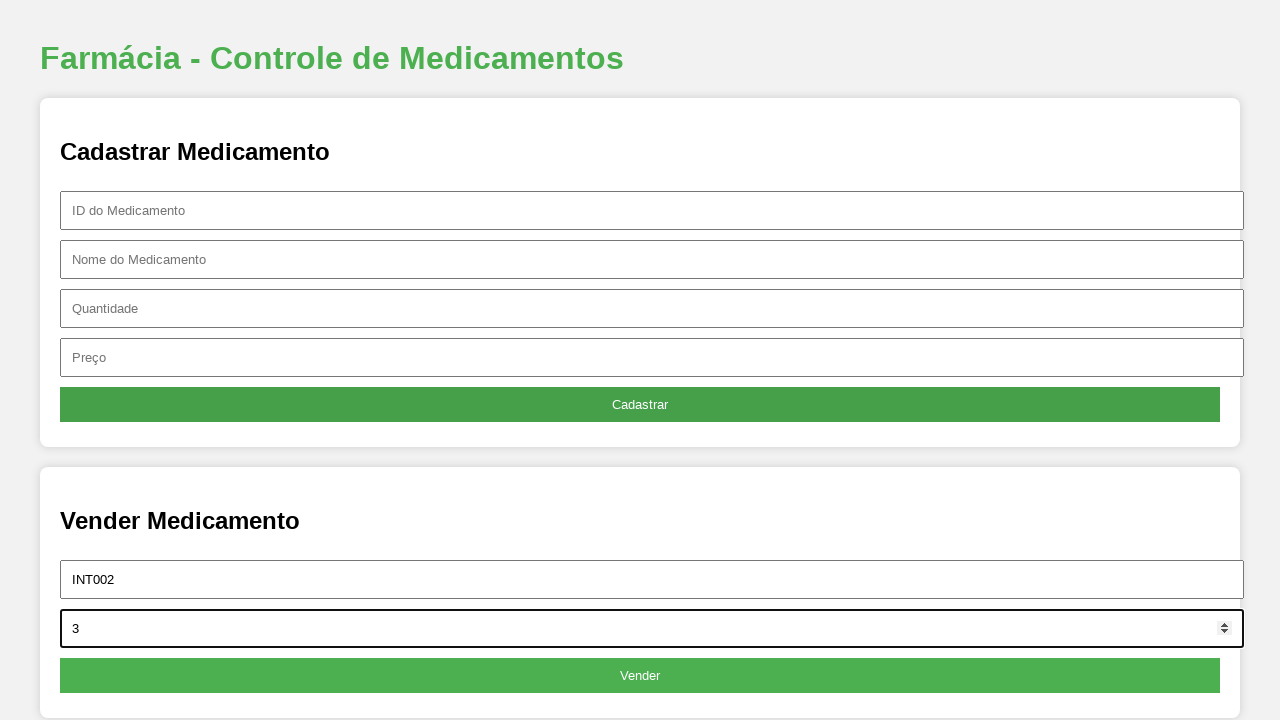

Clicked sell button to attempt sale with insufficient stock at (640, 676) on button:nth-child(4)
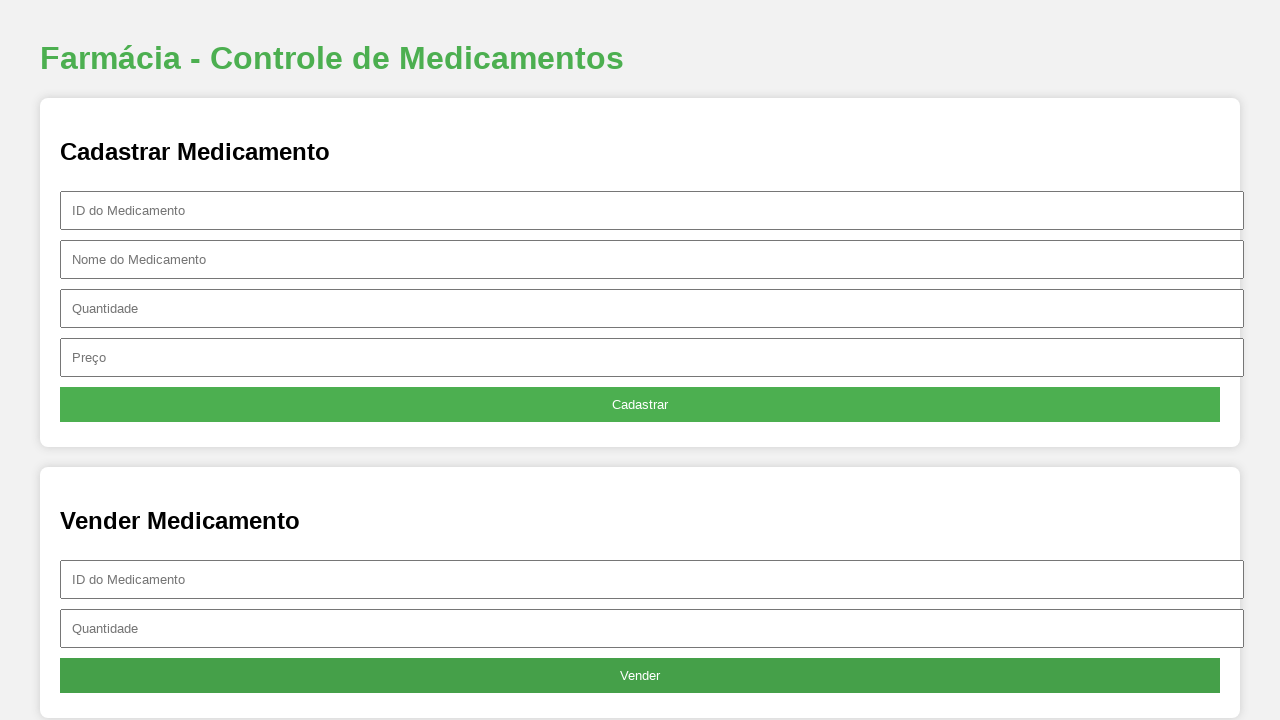

Waited for insufficient stock error alert
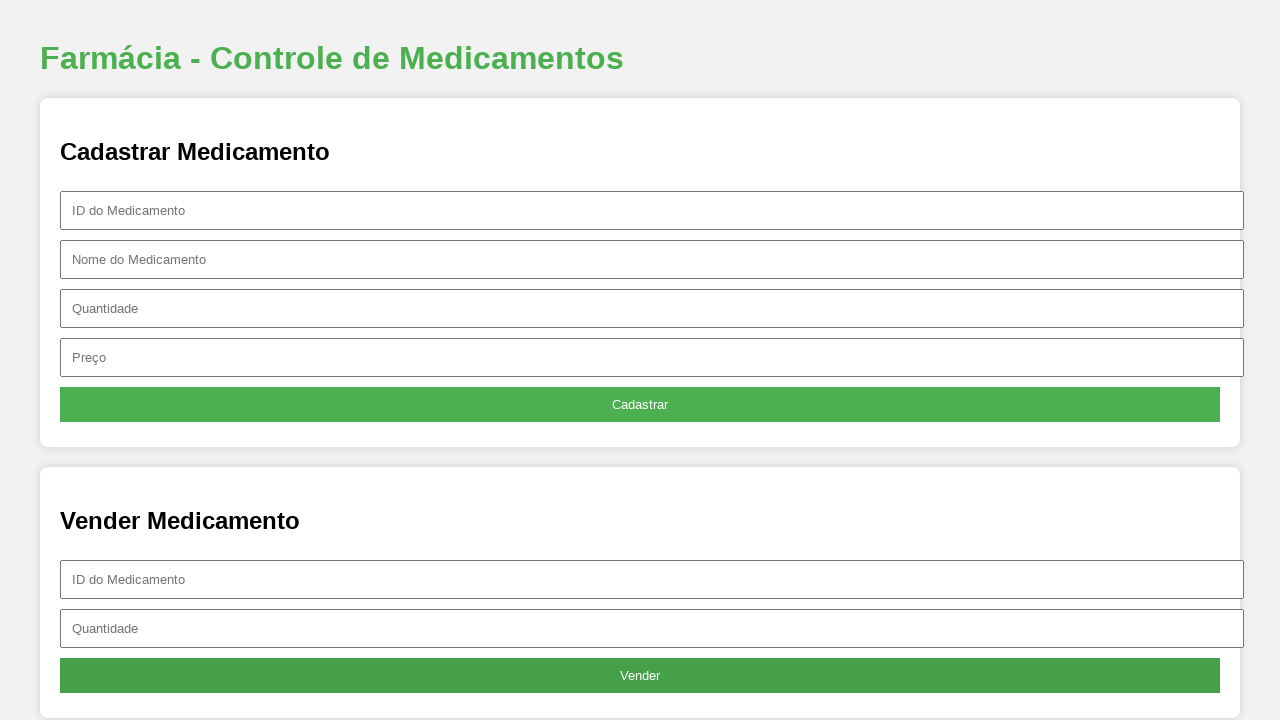

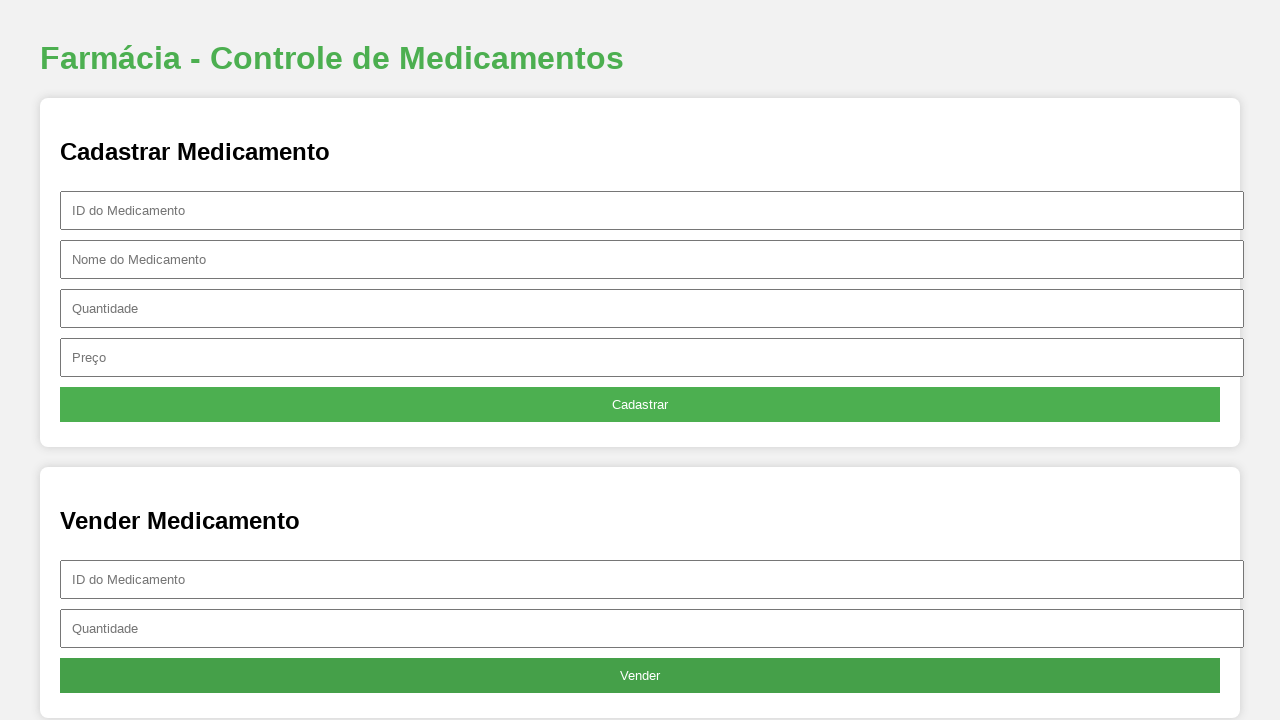